Tests drag and drop functionality by dragging an element to specific coordinates using offset values

Starting URL: https://jqueryui.com/droppable/

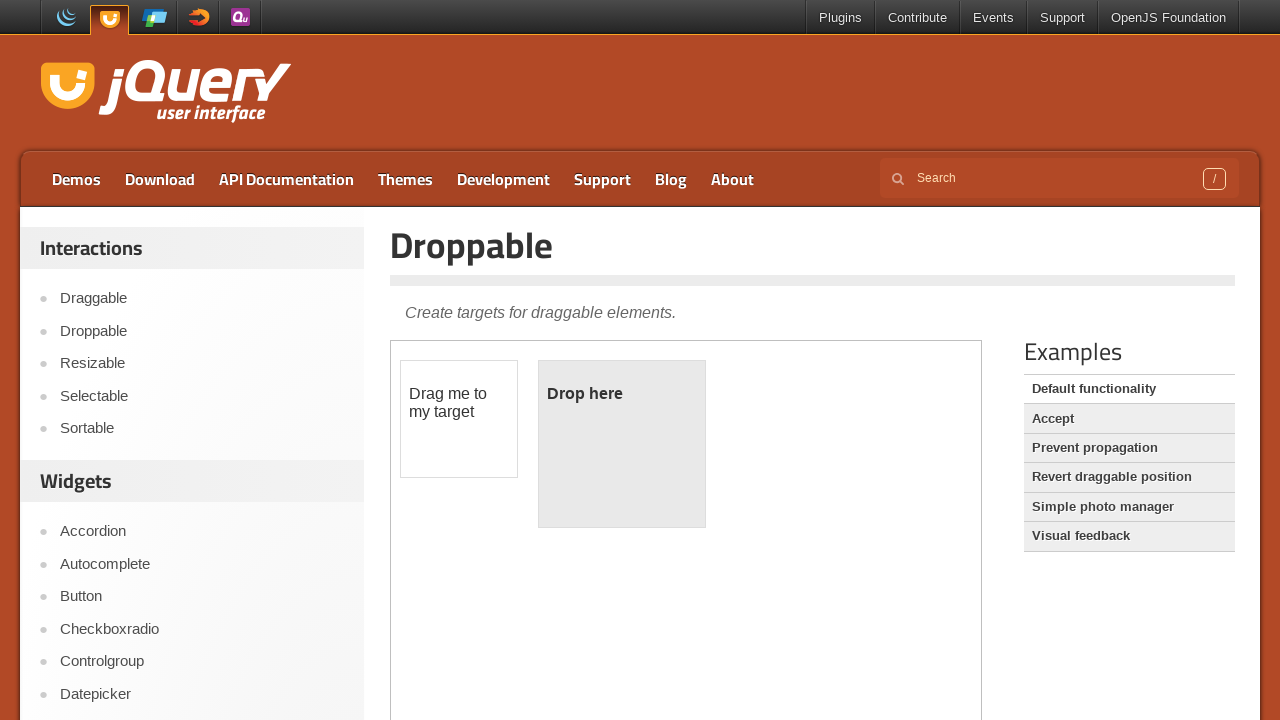

Located iframe containing drag and drop demo
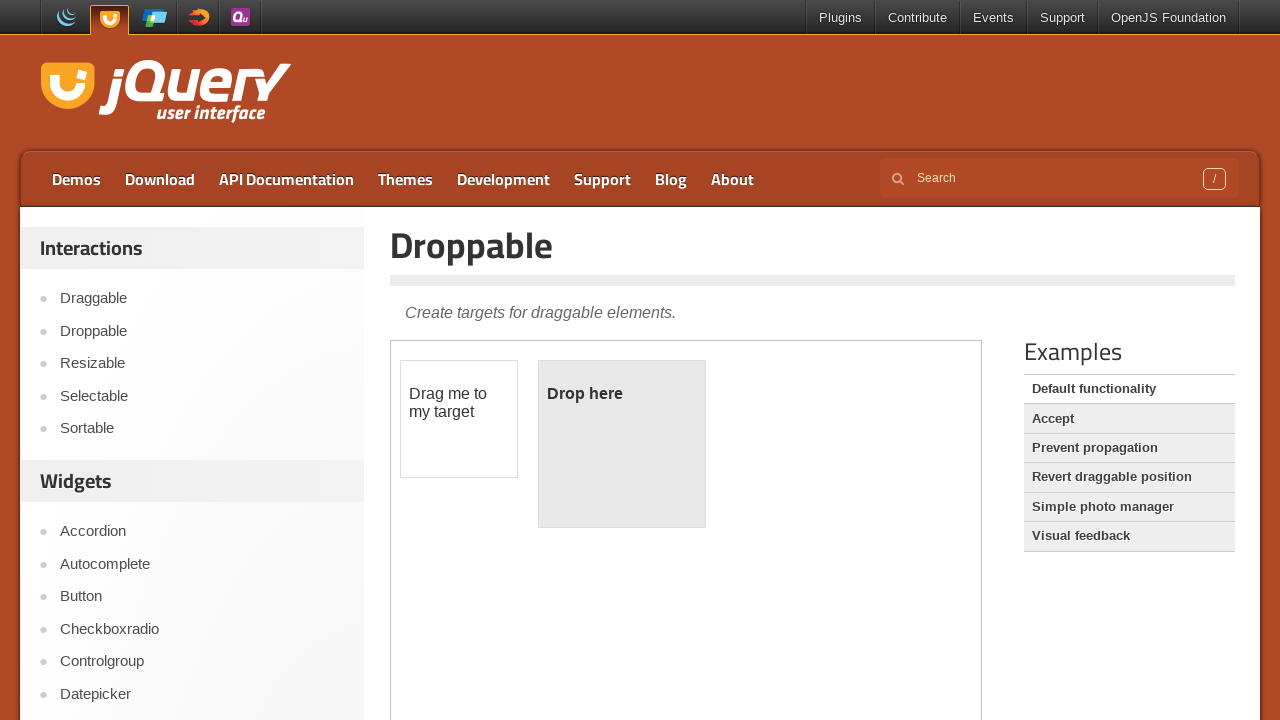

Located draggable element with id 'draggable'
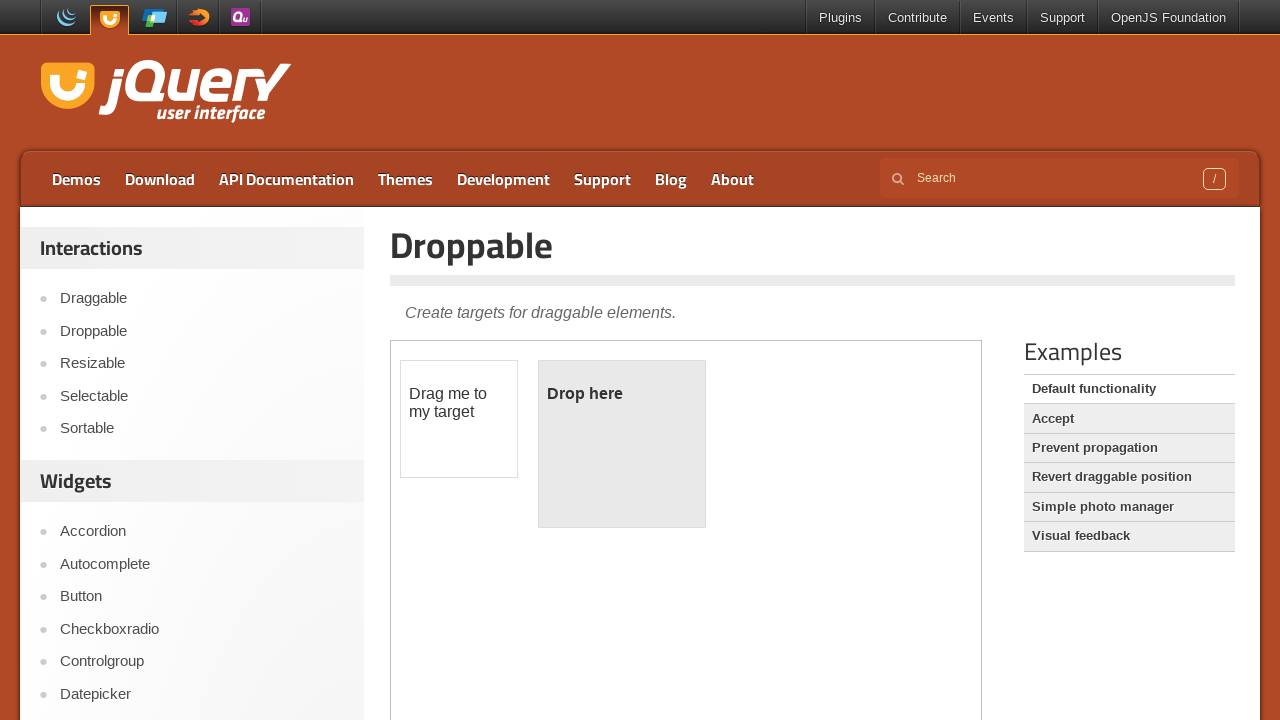

Retrieved bounding box coordinates of draggable element
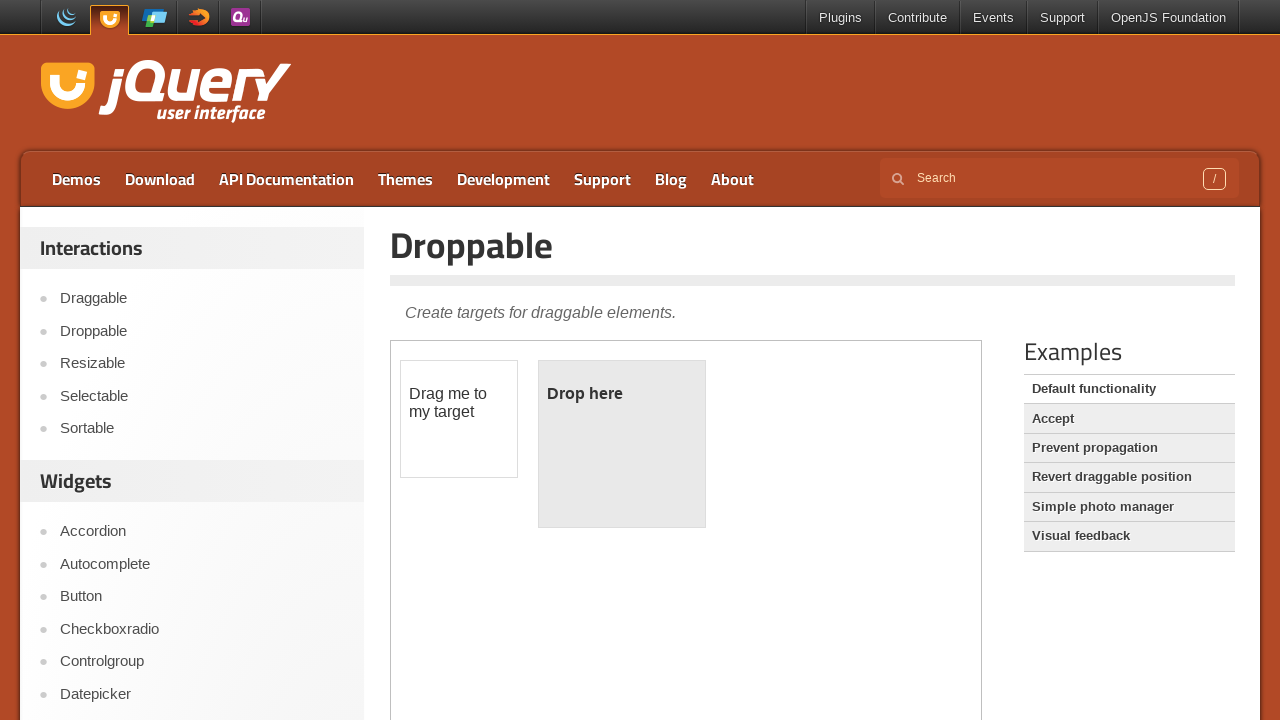

Moved mouse to center of draggable element at (459, 419)
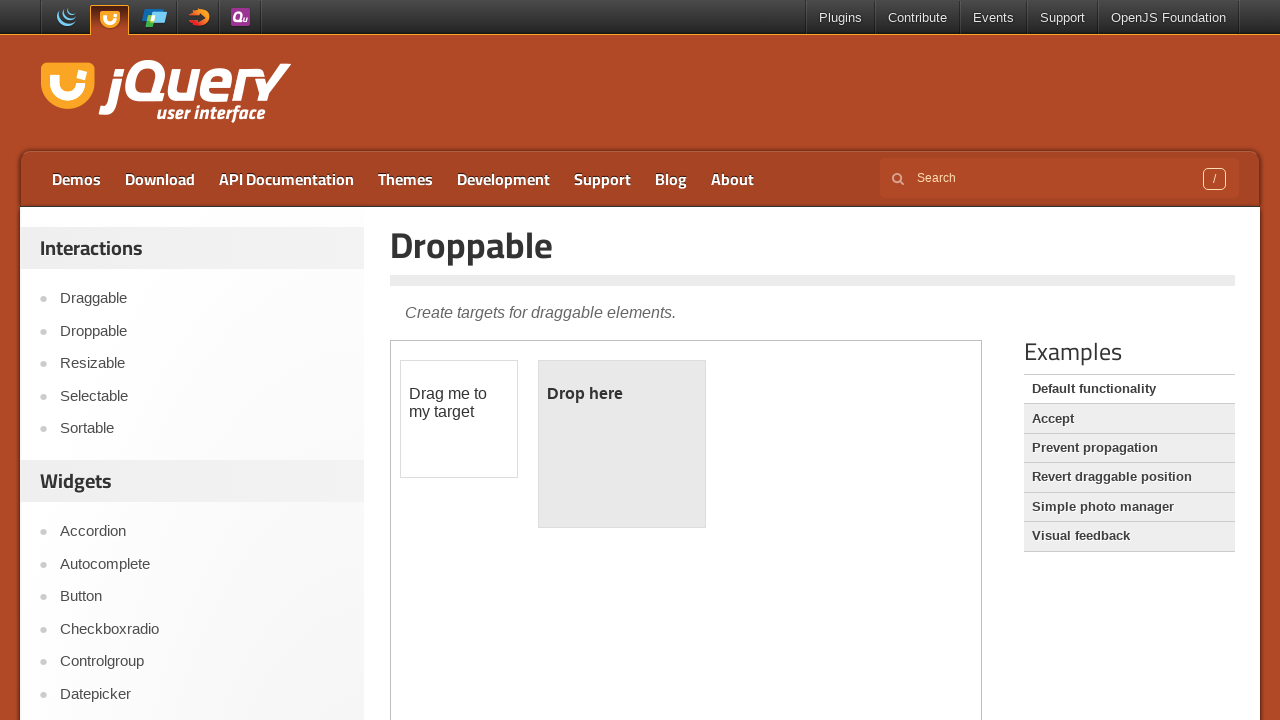

Pressed down mouse button to start drag at (459, 419)
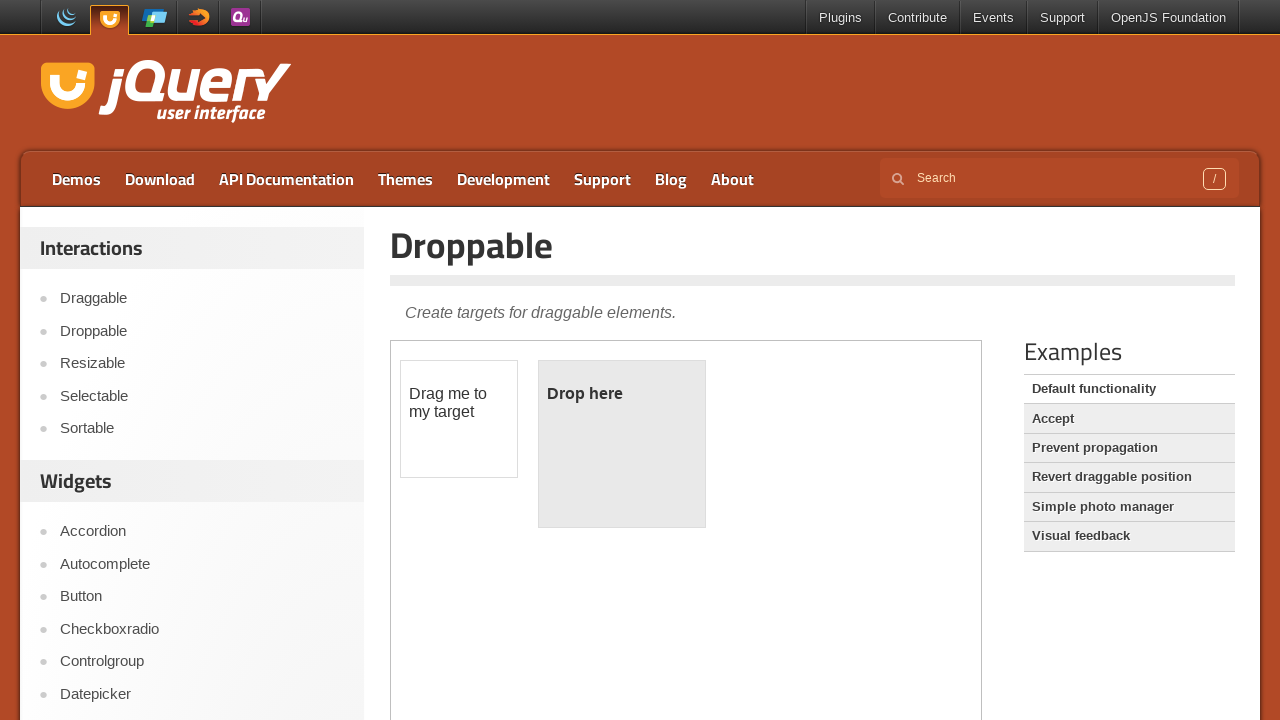

Dragged element by offset (430, 30) pixels at (889, 449)
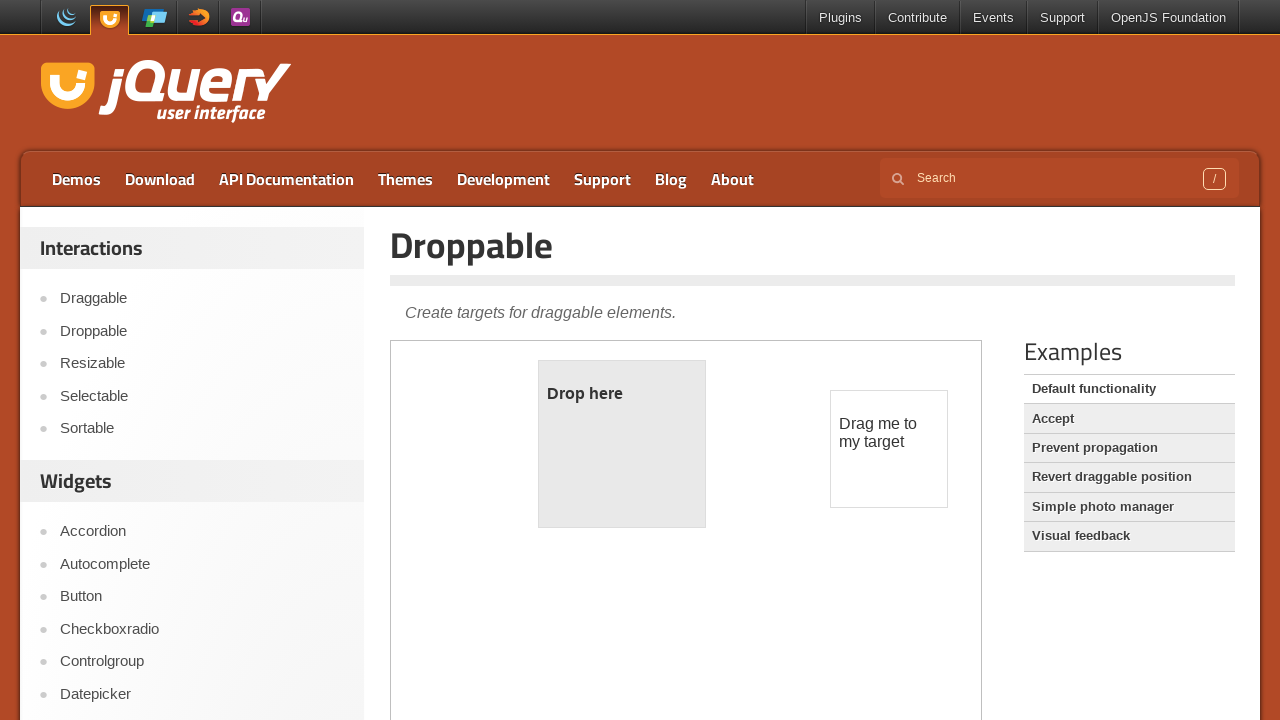

Released mouse button to complete drag and drop at (889, 449)
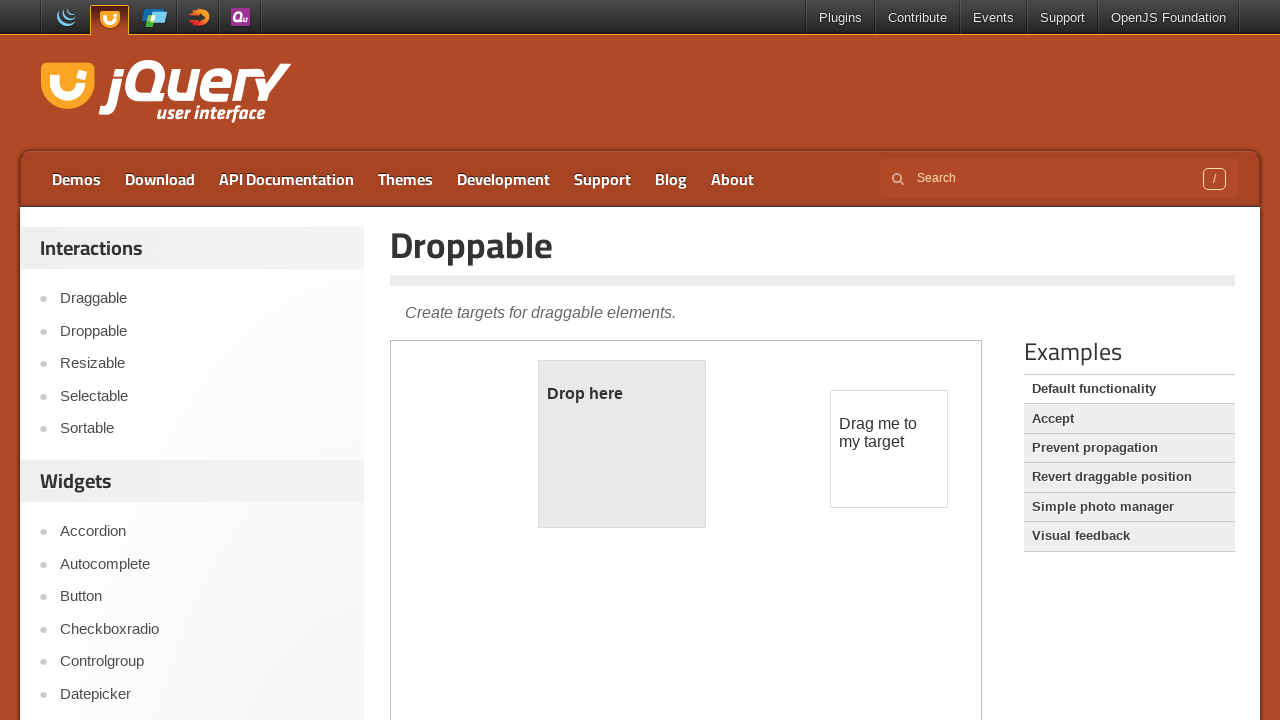

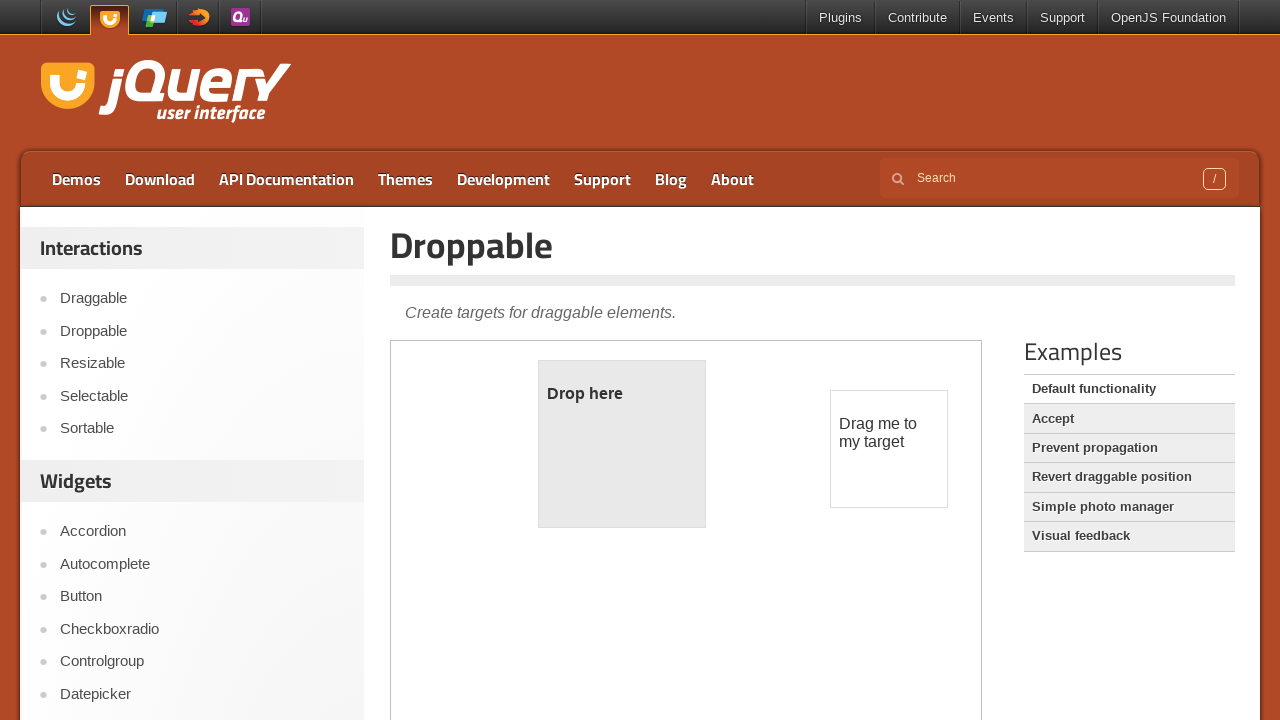